Tests calculator subtraction by entering 3.5 - 1.2 and verifying the result is 2.3

Starting URL: https://calculatorhtml.onrender.com/

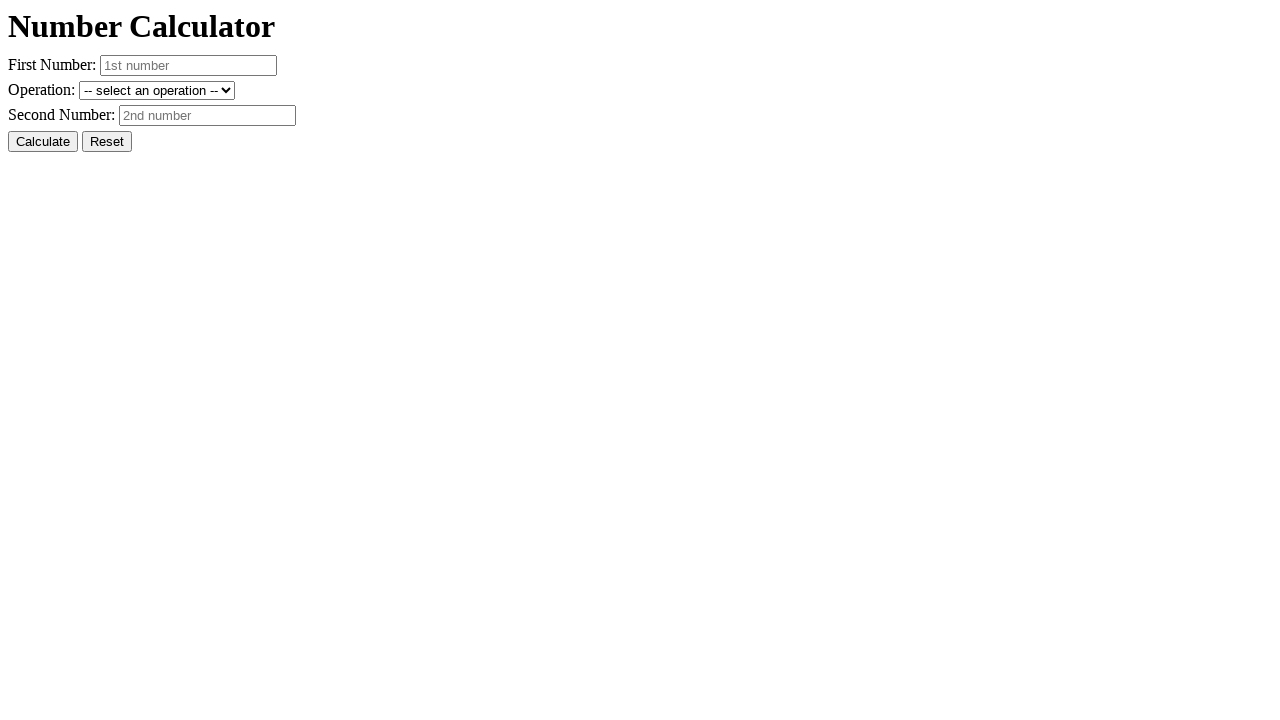

Clicked Reset button to clear any previous values at (107, 142) on #resetButton
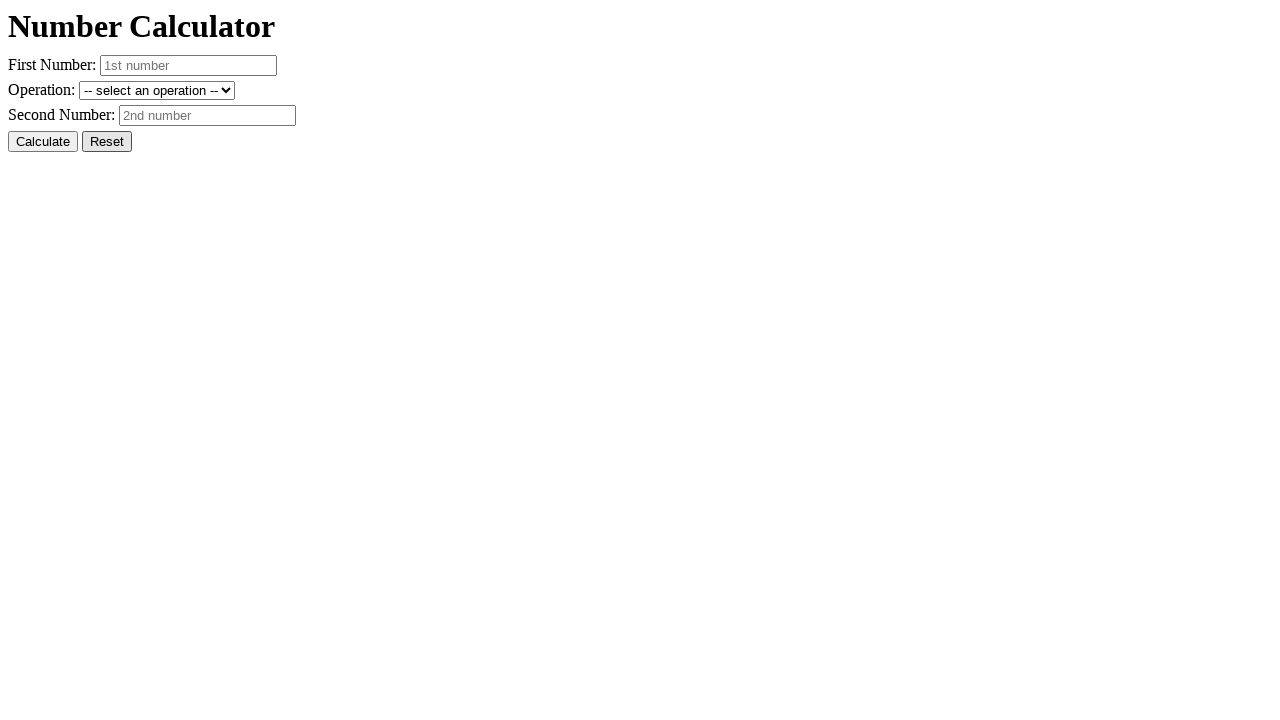

Entered first number 3.5 in number1 field on #number1
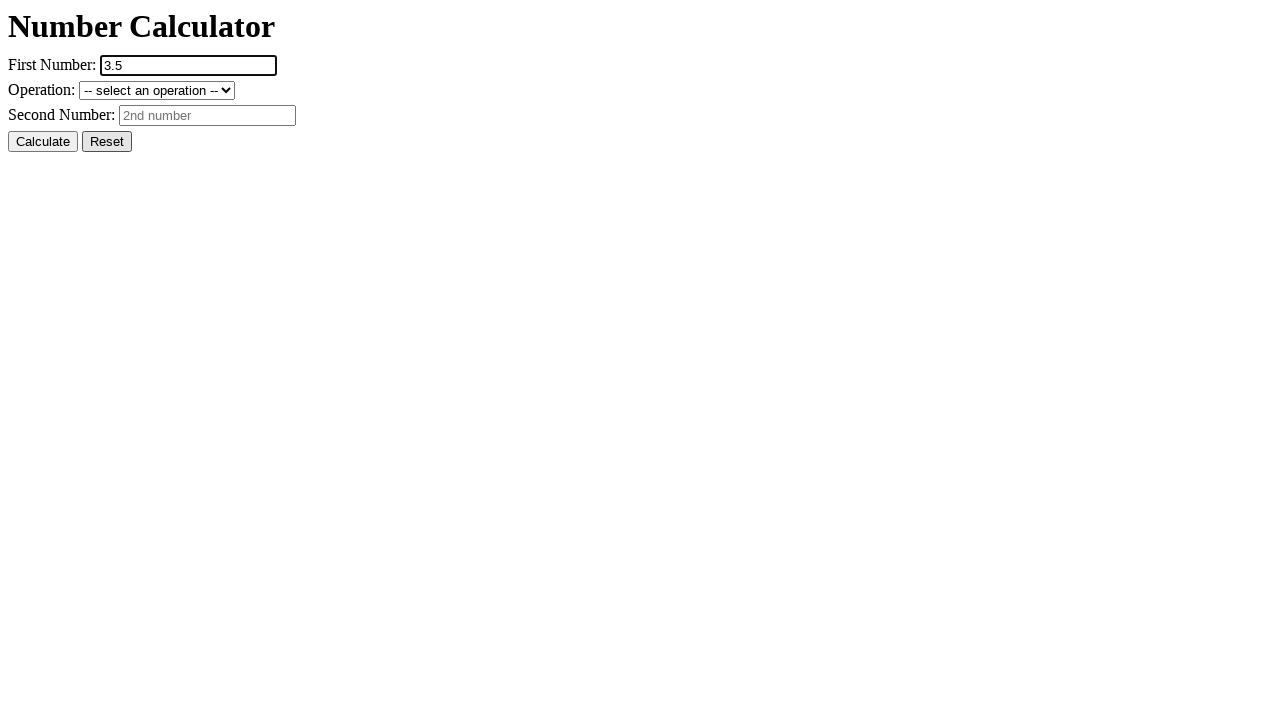

Entered second number 1.2 in number2 field on #number2
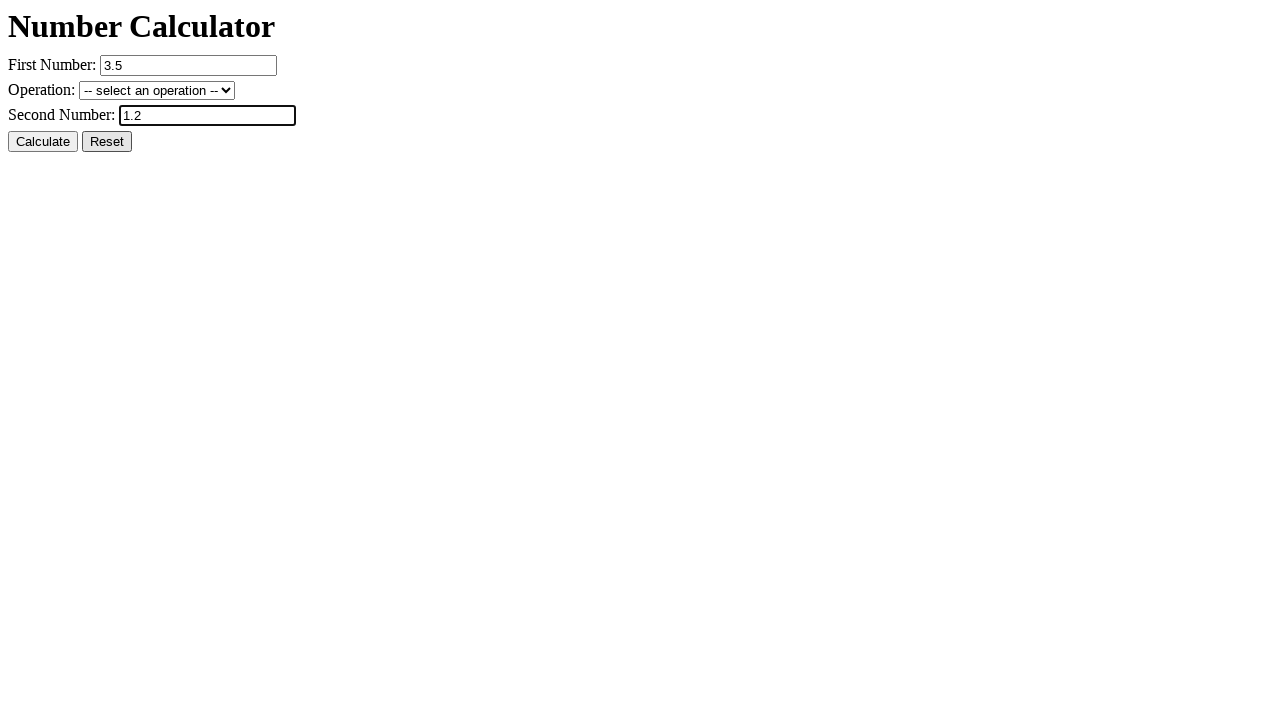

Selected subtraction operation from dropdown on #operation
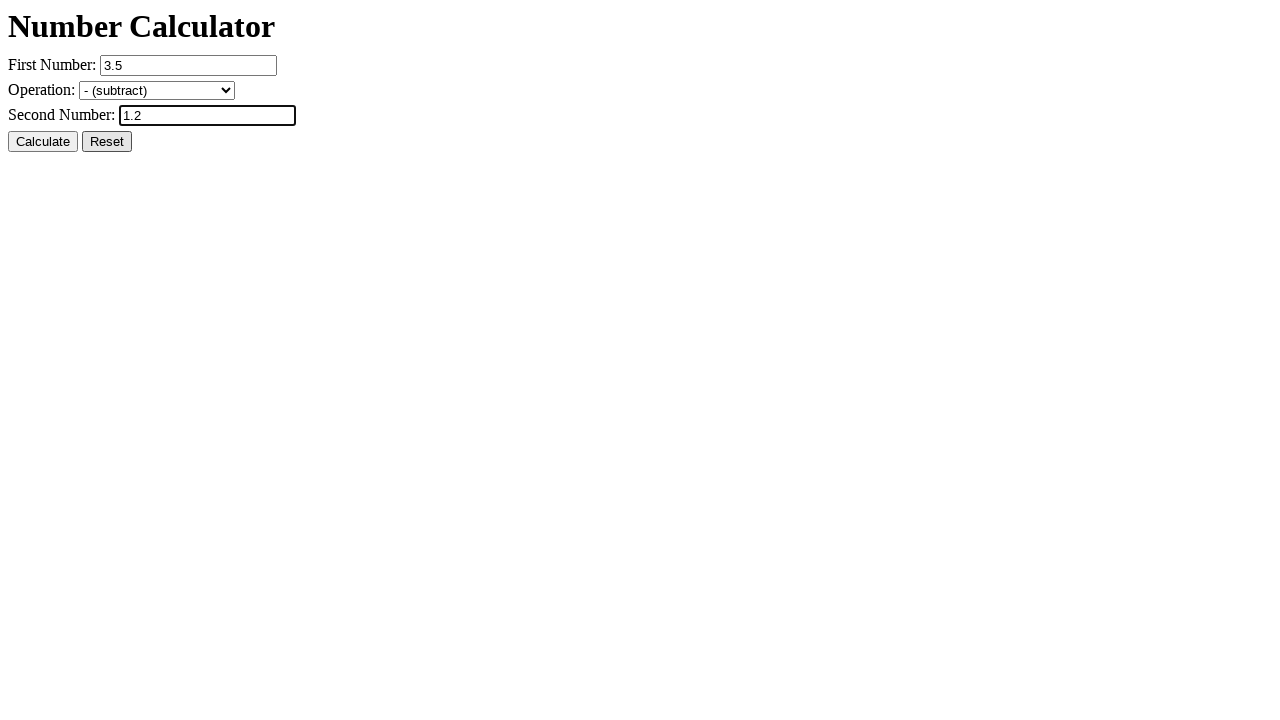

Clicked Calculate button to perform subtraction at (43, 142) on #calcButton
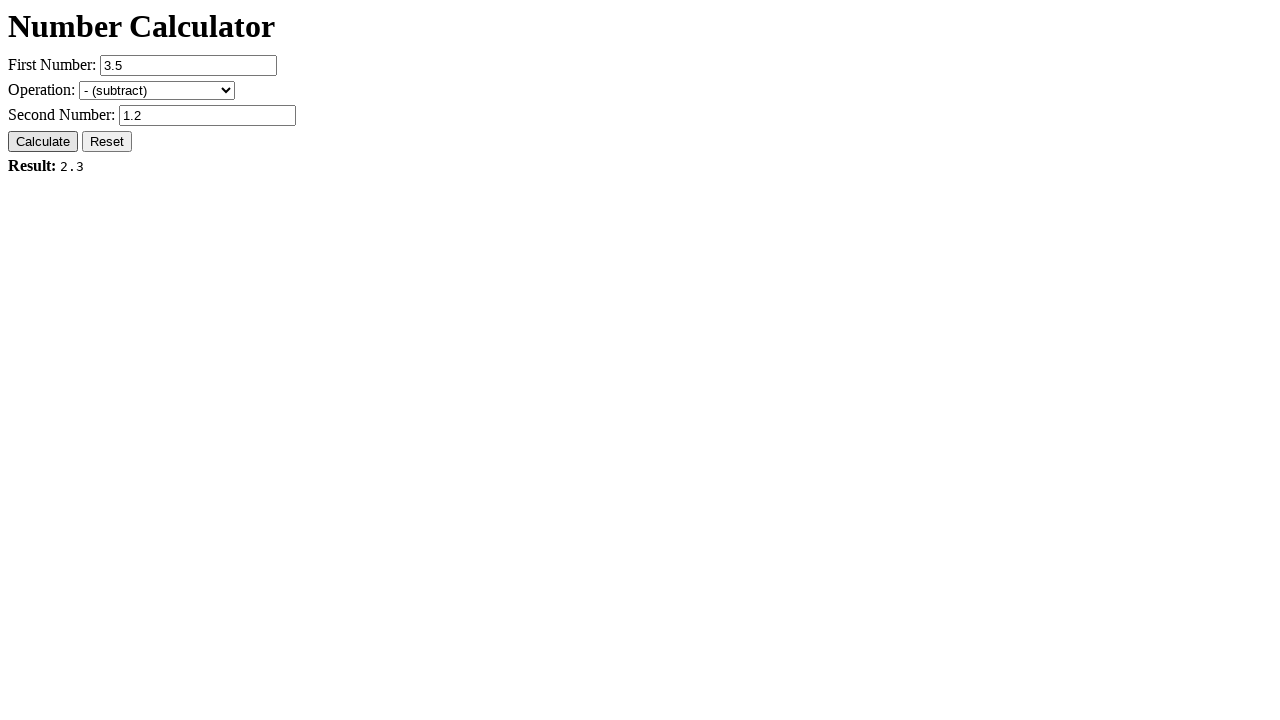

Result element loaded and is visible
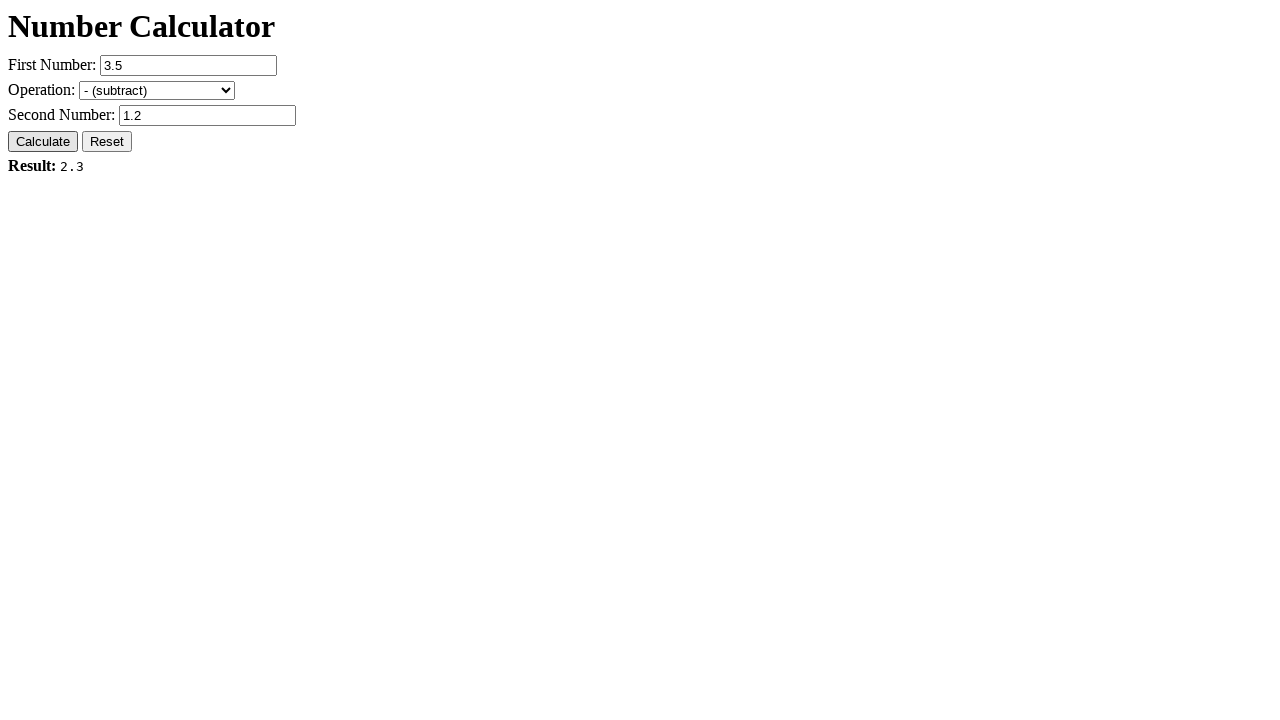

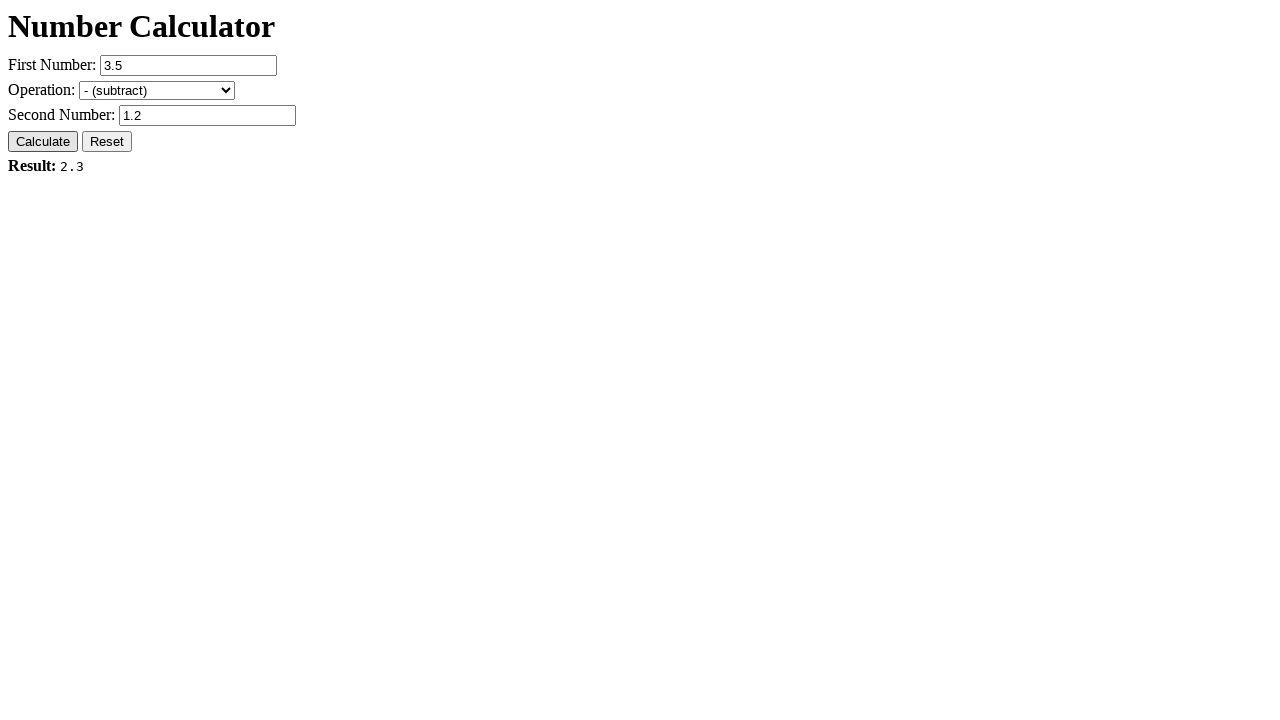